Opens the IOT Link Vietnam website and maximizes the browser window to verify the page loads successfully.

Starting URL: http://www.iotlink.com.vn

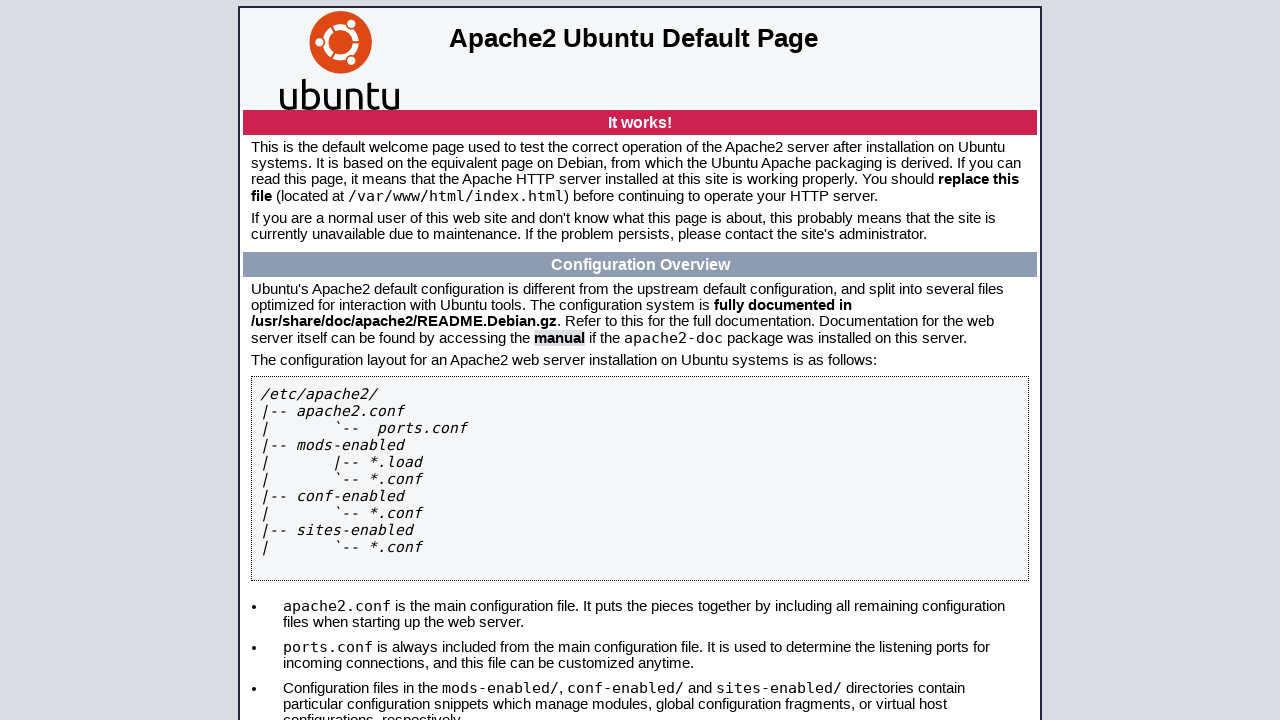

Navigated to IOT Link Vietnam website (http://www.iotlink.com.vn)
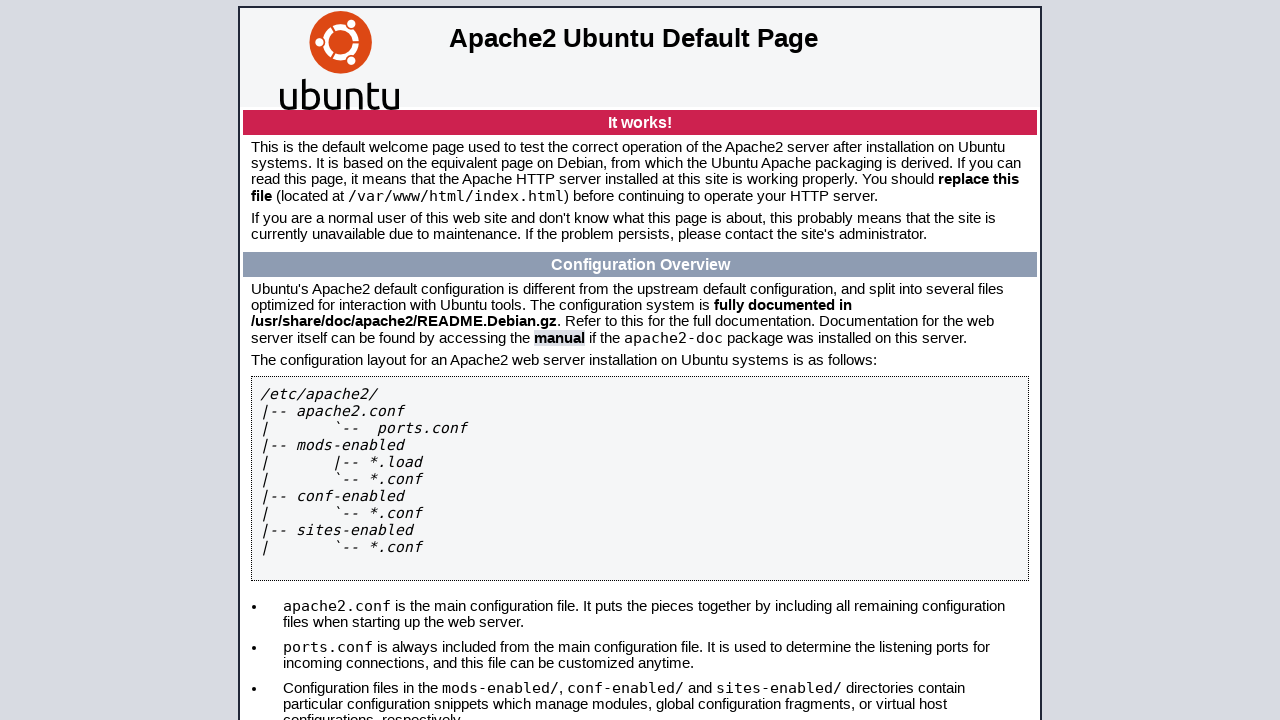

Maximized browser window to 1920x1080 resolution
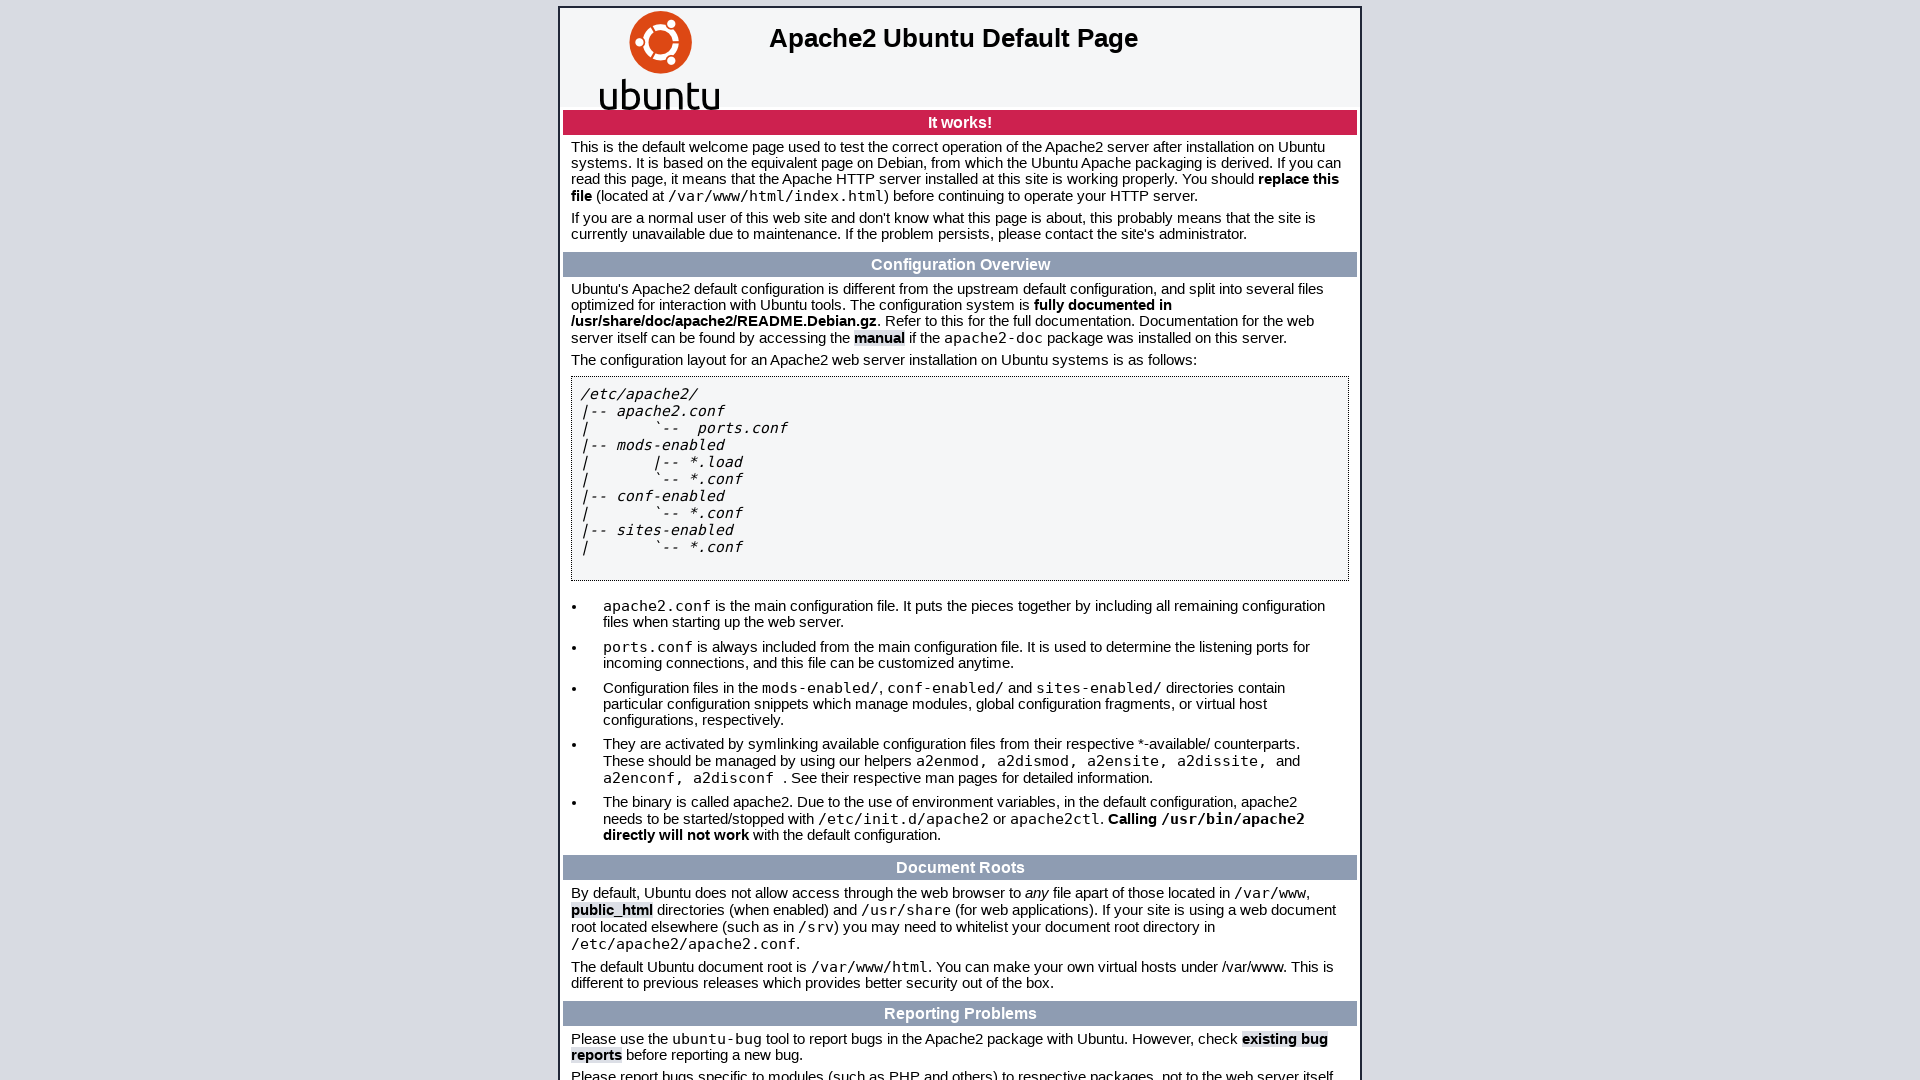

Page fully loaded - DOM content ready
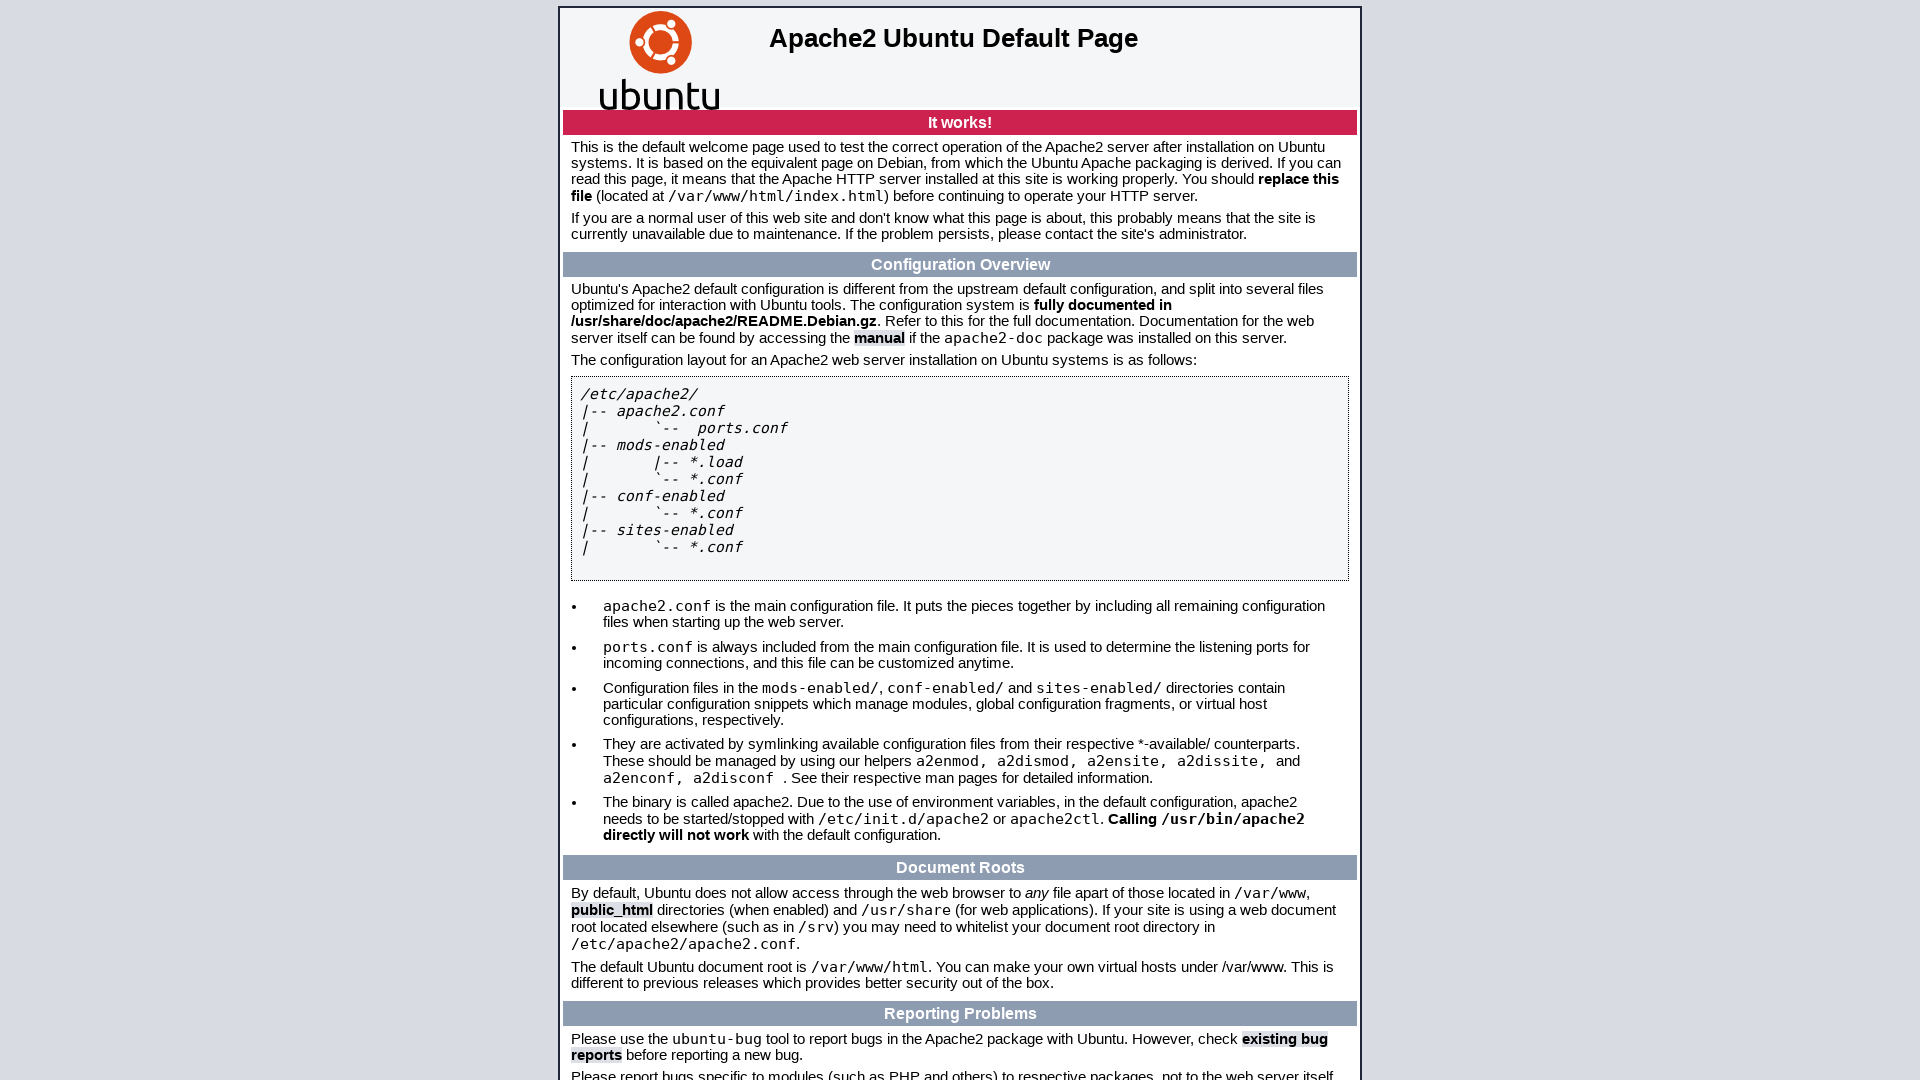

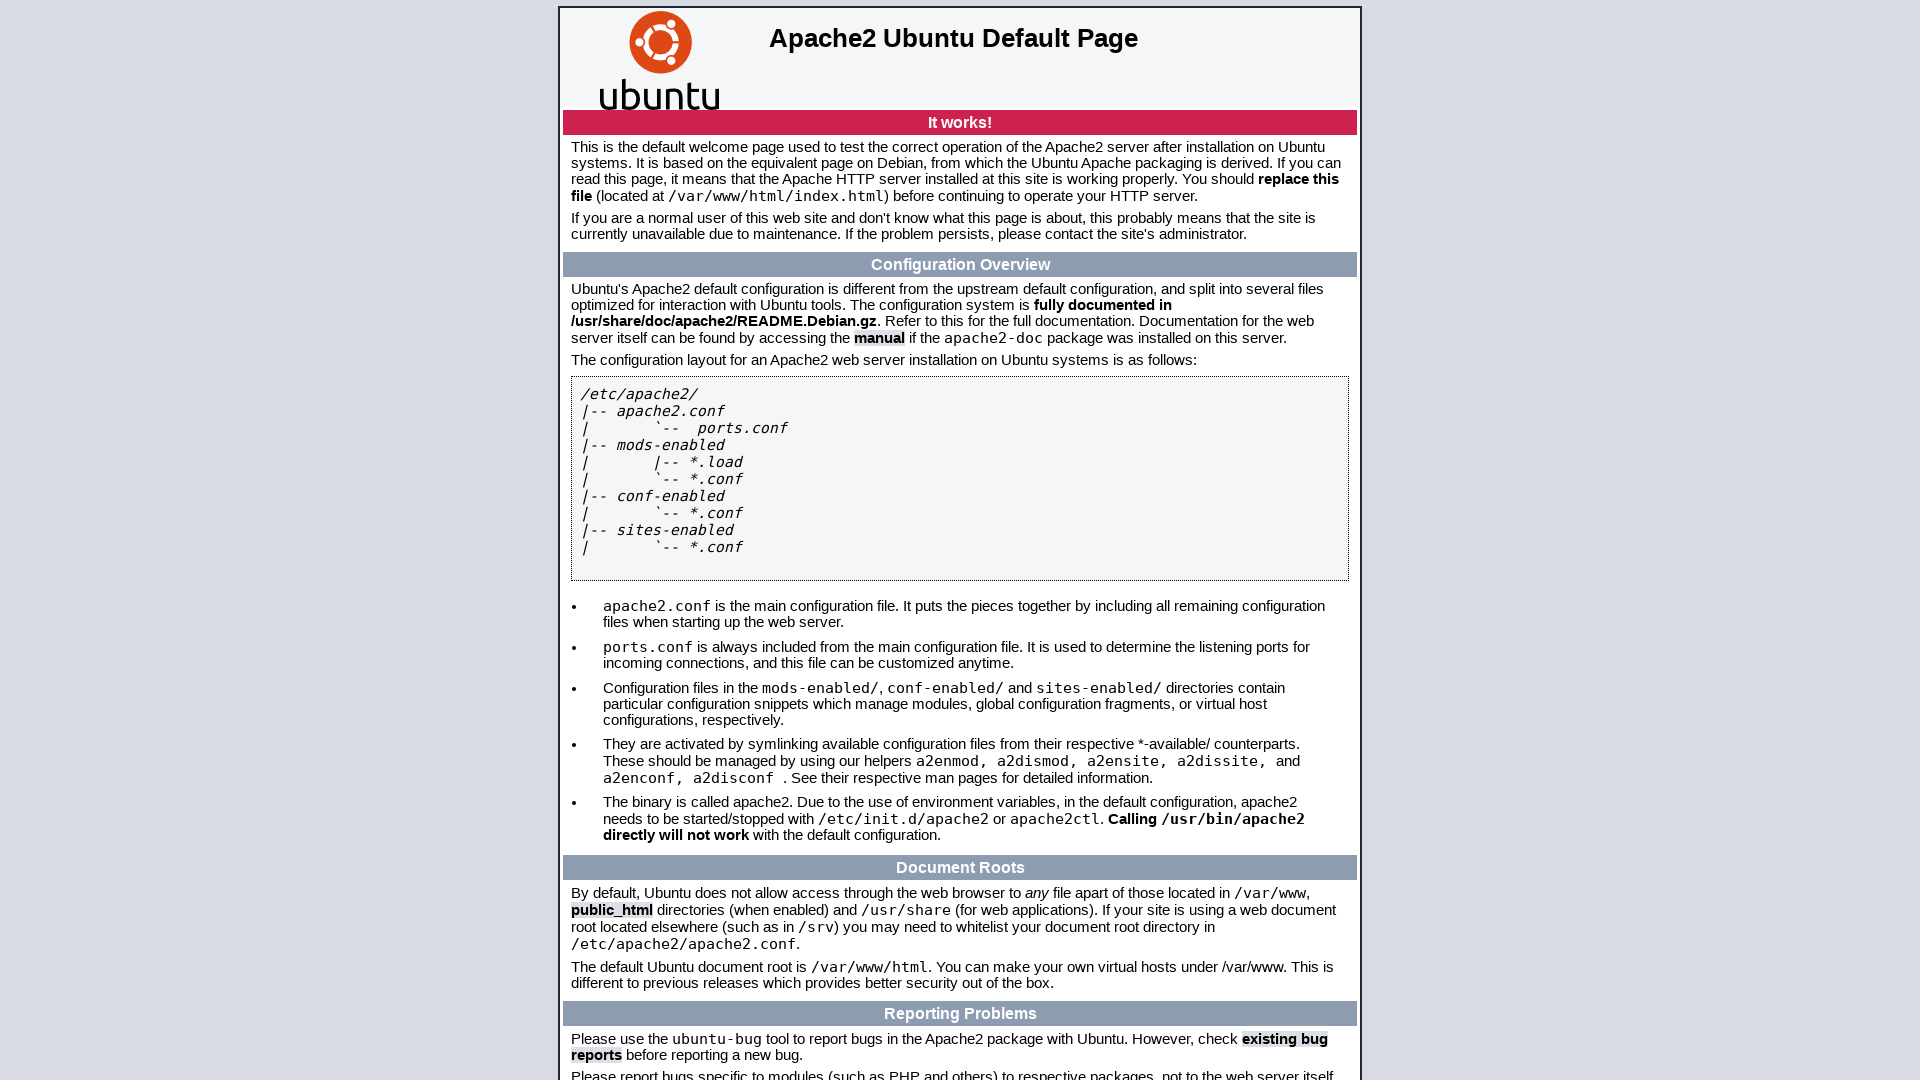